Verifies that the company branding logo is displayed on the OrangeHRM login page

Starting URL: https://opensource-demo.orangehrmlive.com/web/index.php/auth/login

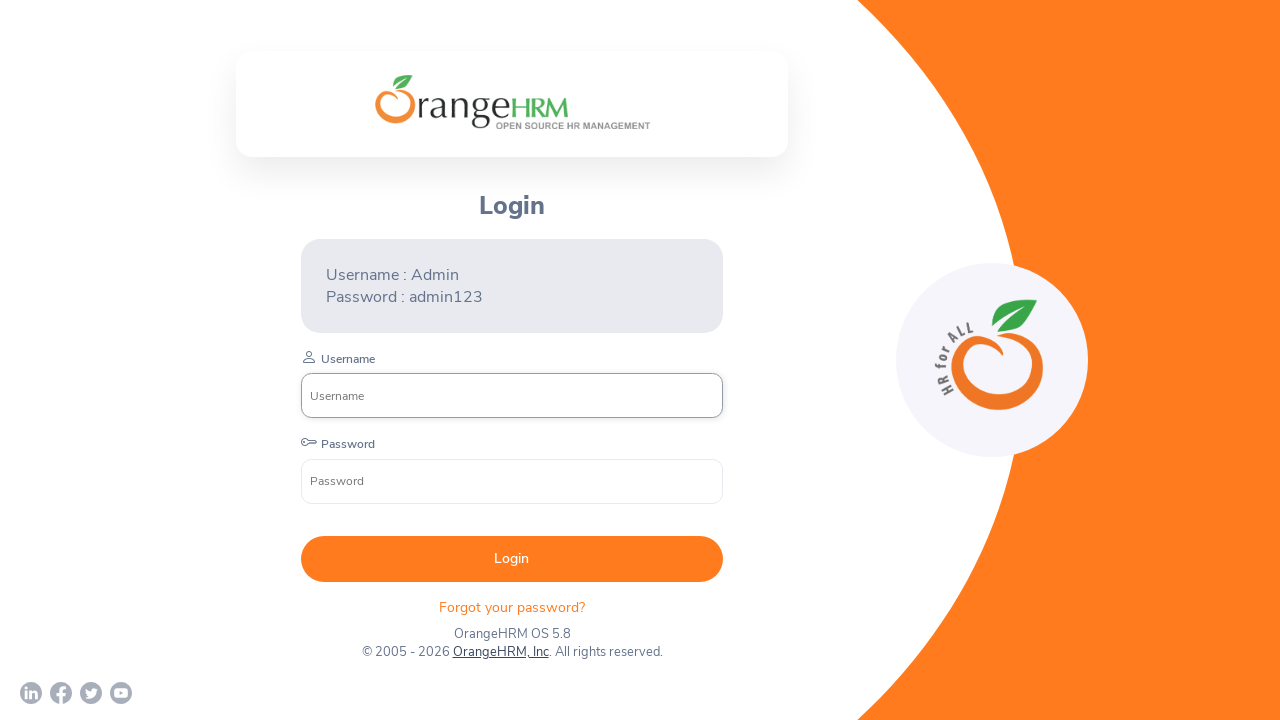

Located company branding logo element
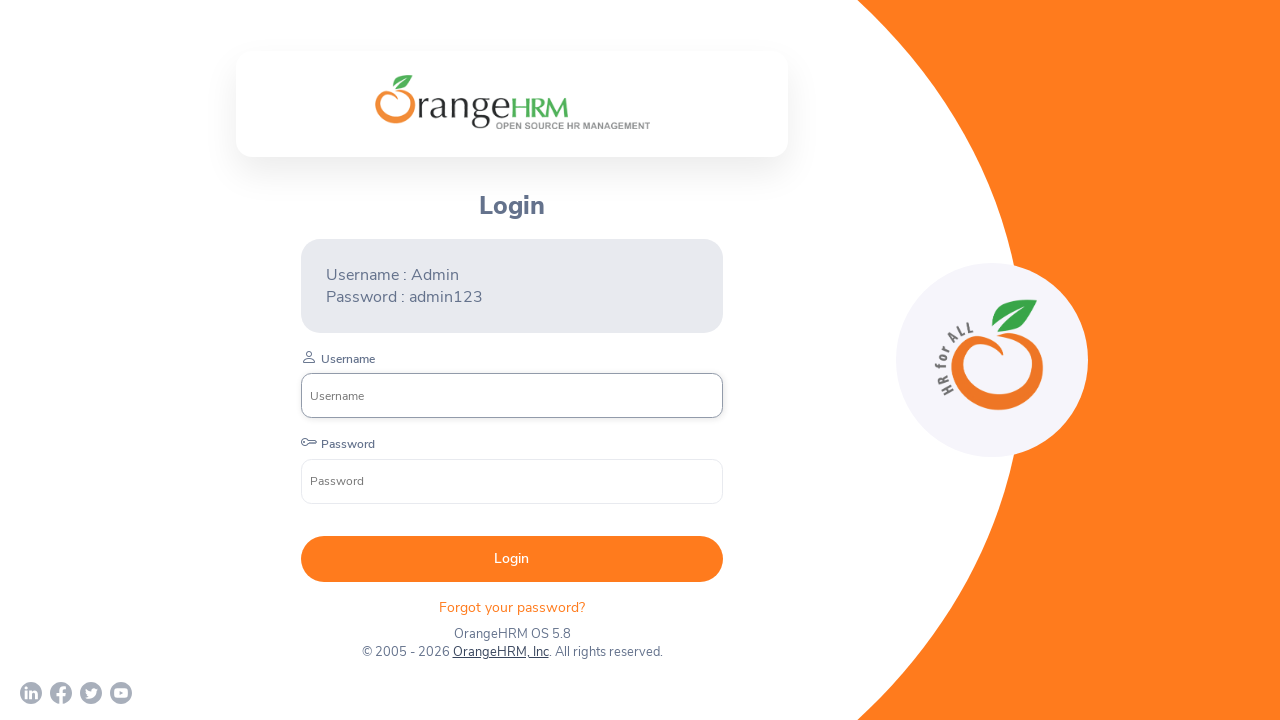

Company branding logo became visible
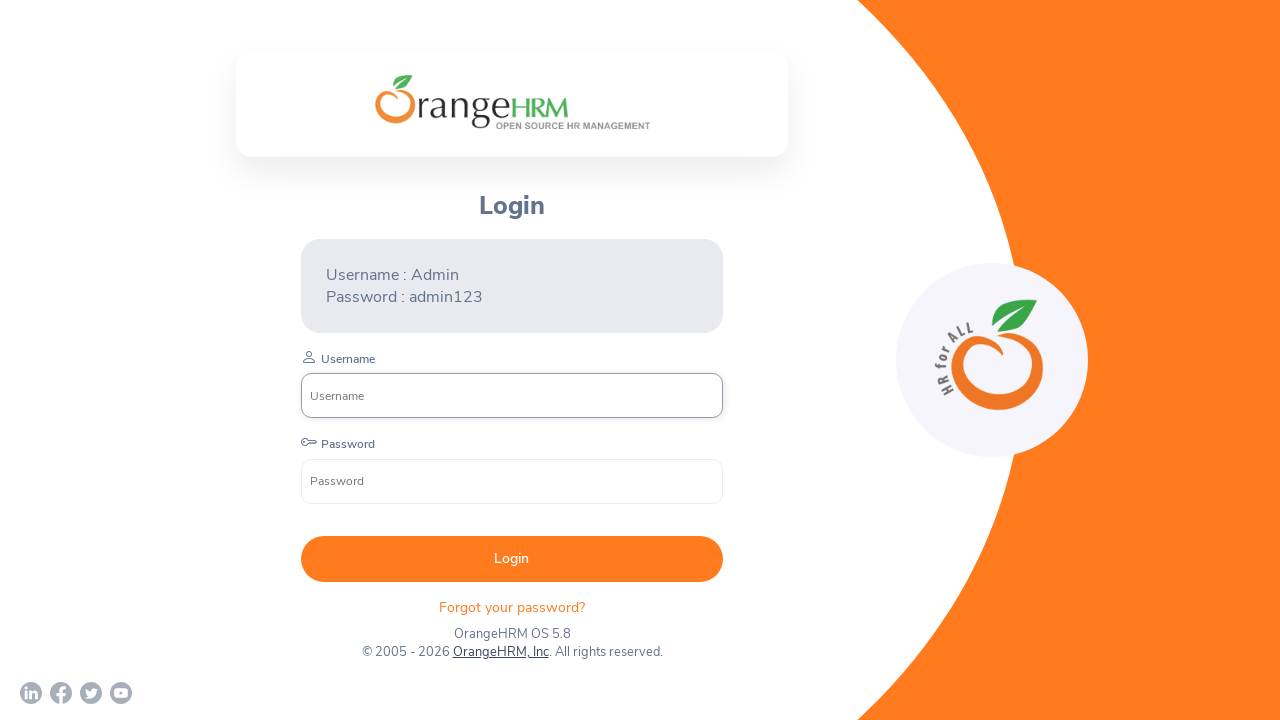

Verified company branding logo is visible on OrangeHRM login page
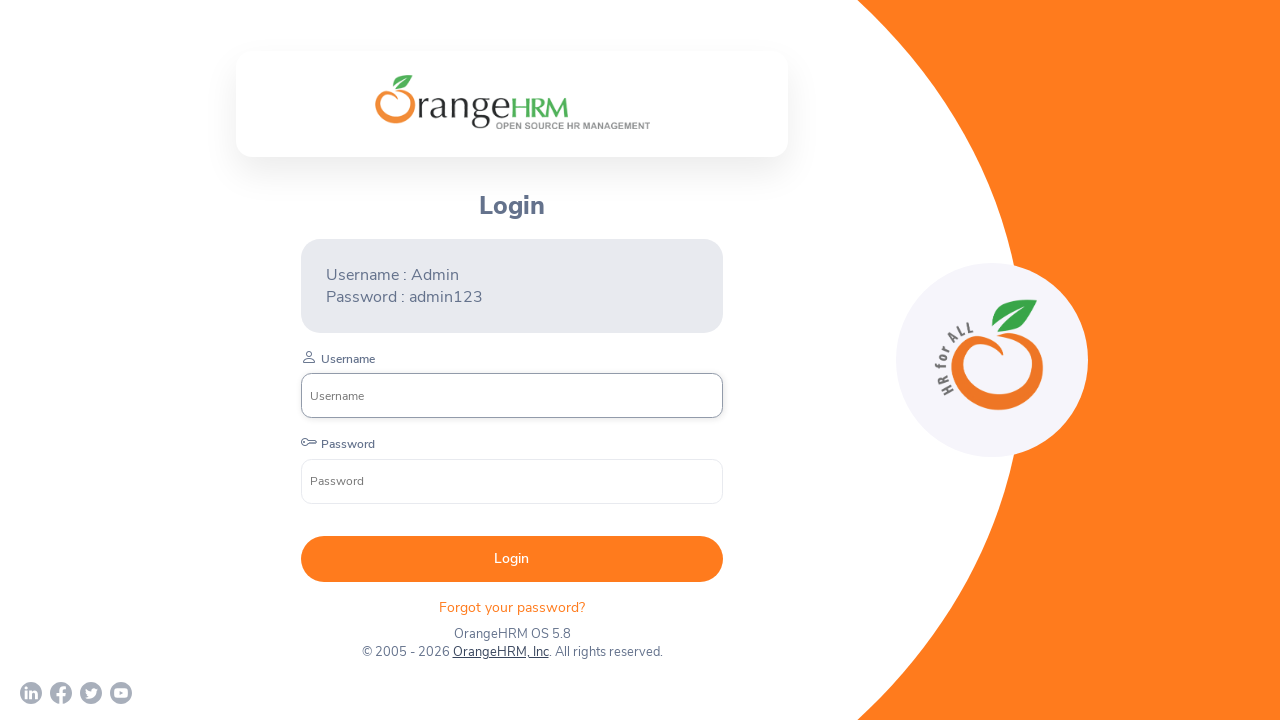

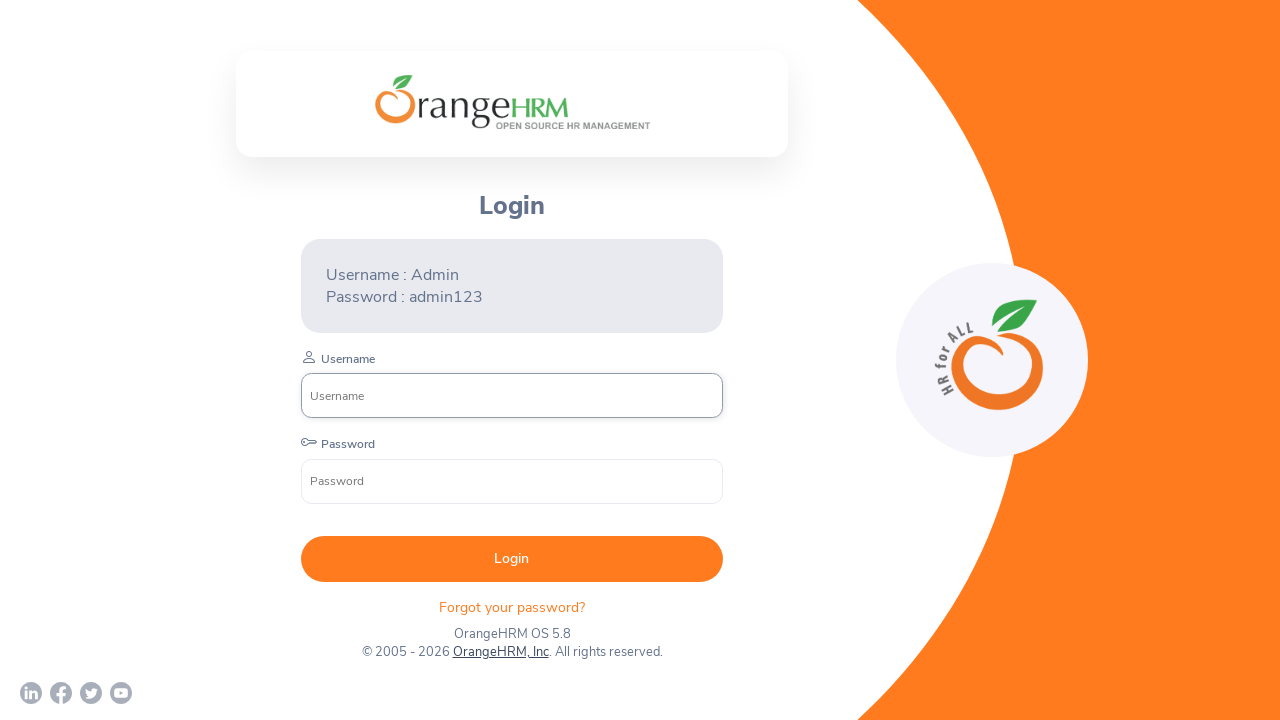